Tests the Mailchimp signup form password validation by entering different password characters and verifying that the password strength indicators update correctly (number, lowercase, uppercase requirements)

Starting URL: https://login.mailchimp.com/signup/

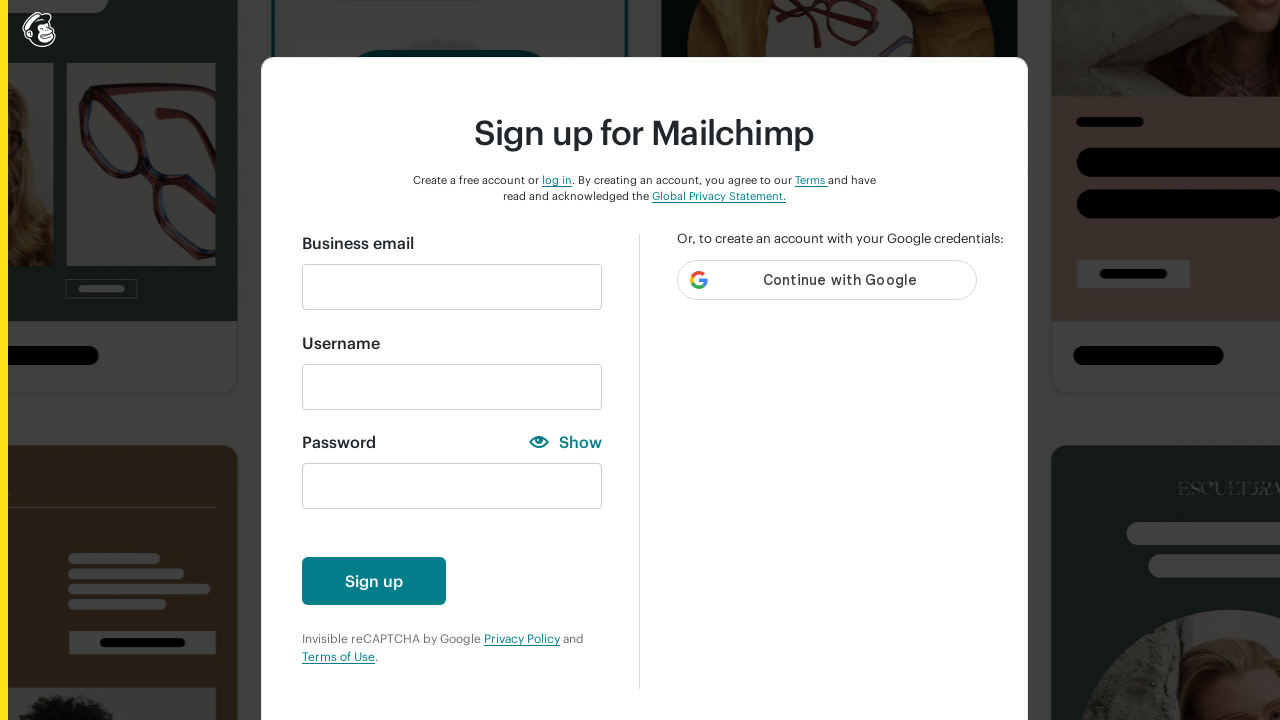

Filled email field with testuser7842@example.com on #email
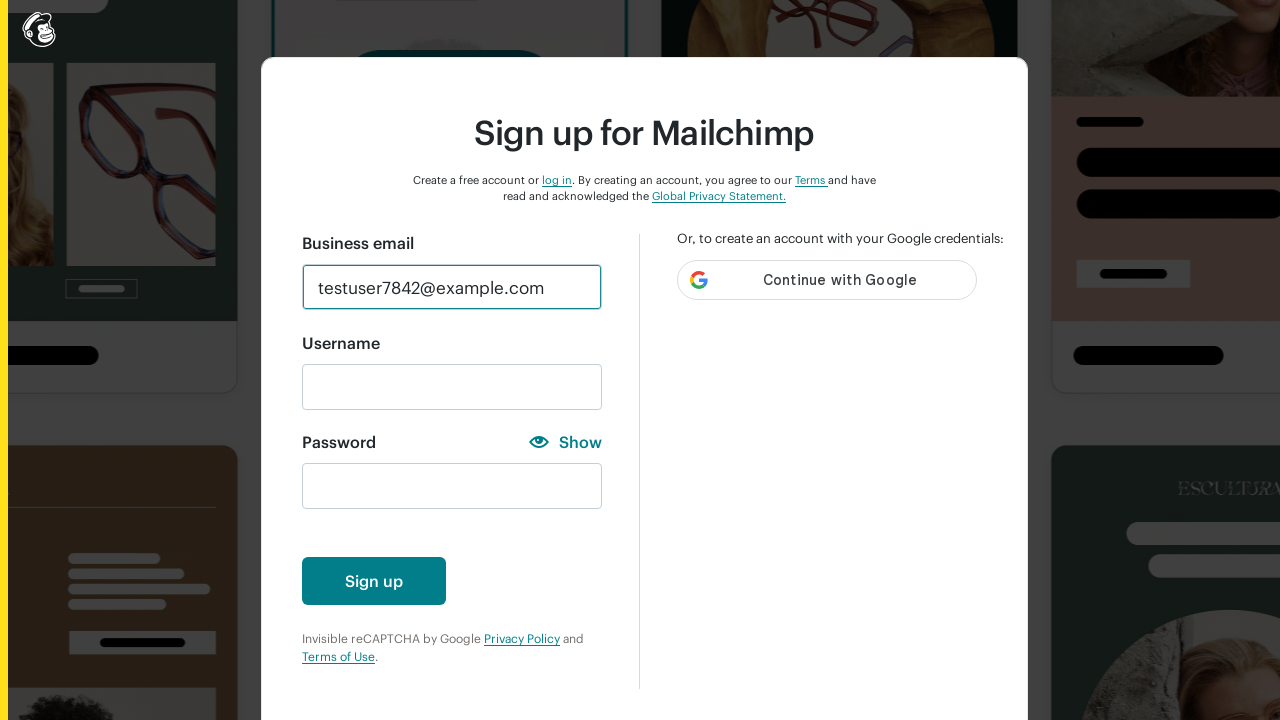

Entered '1' in password field to test number validation on #new_password
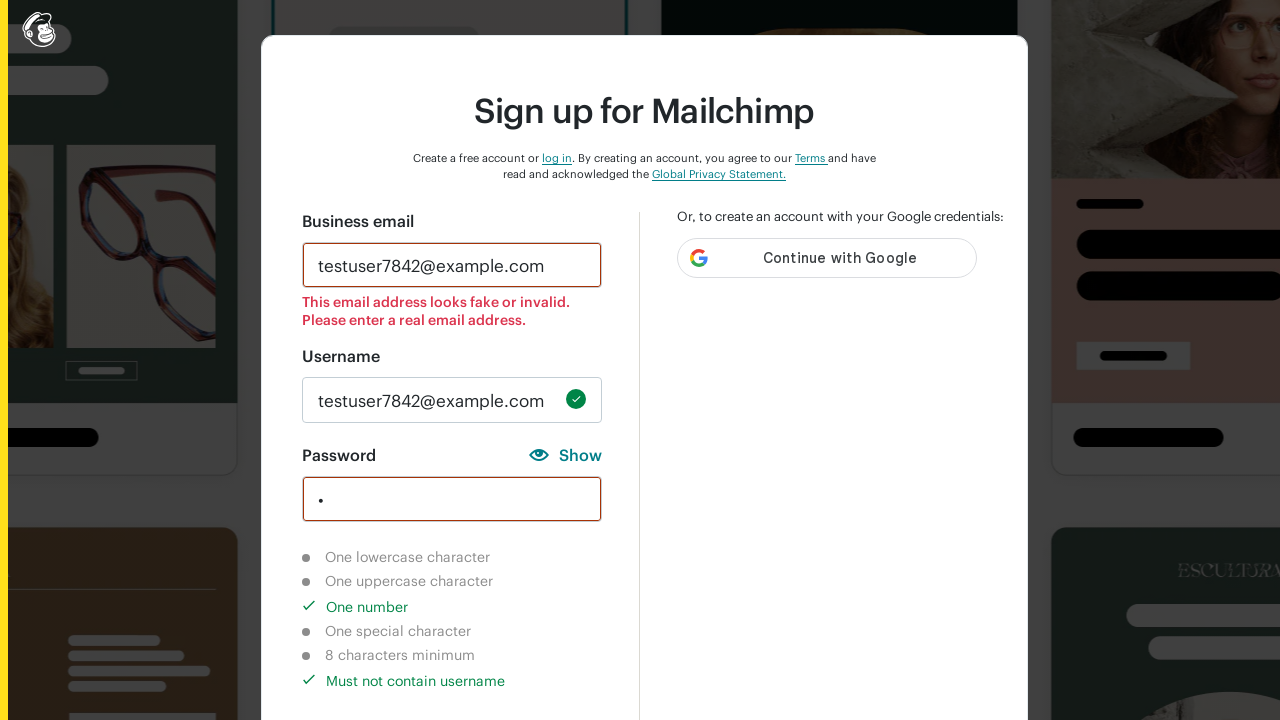

Password number requirement indicator updated to completed
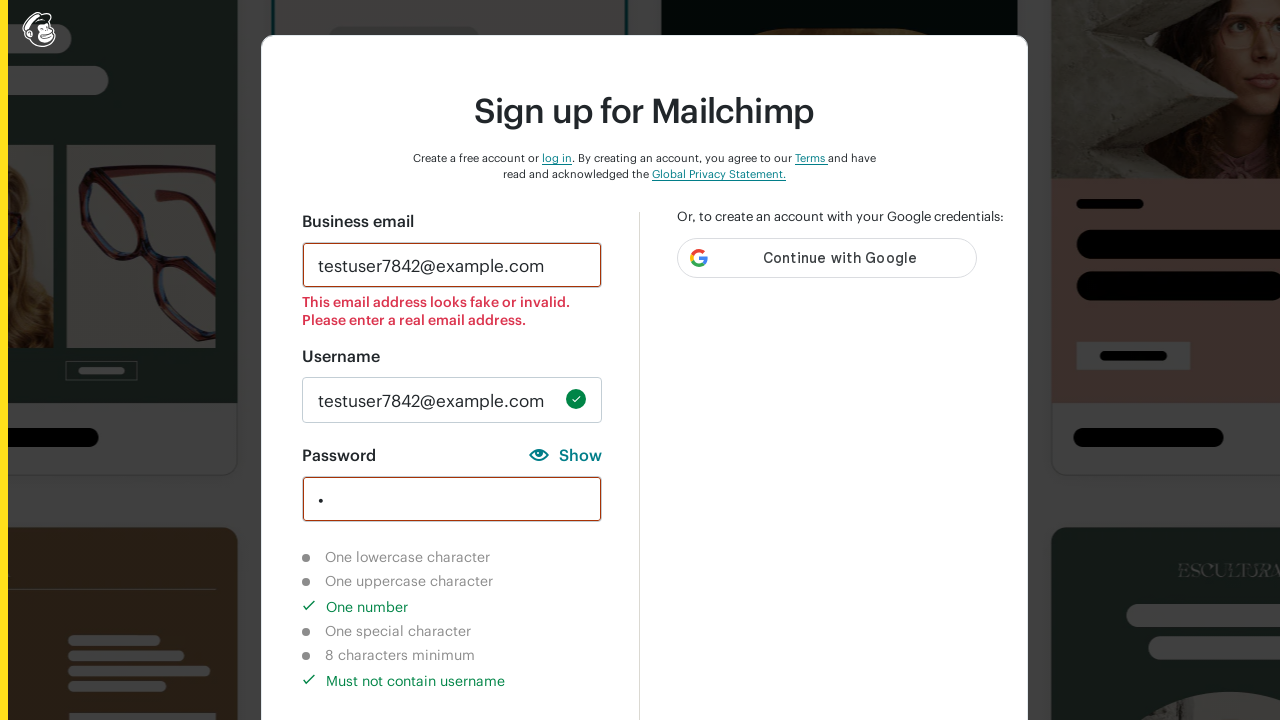

Verified lowercase requirement is not completed
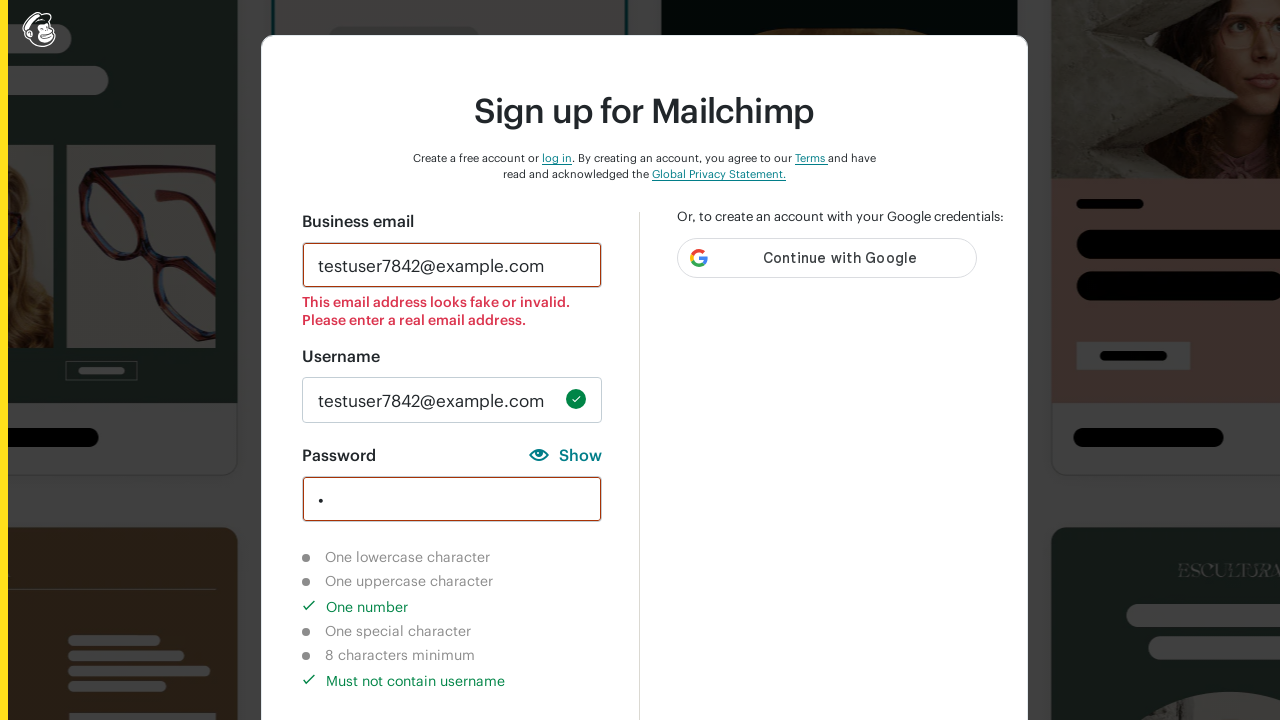

Verified uppercase requirement is not completed
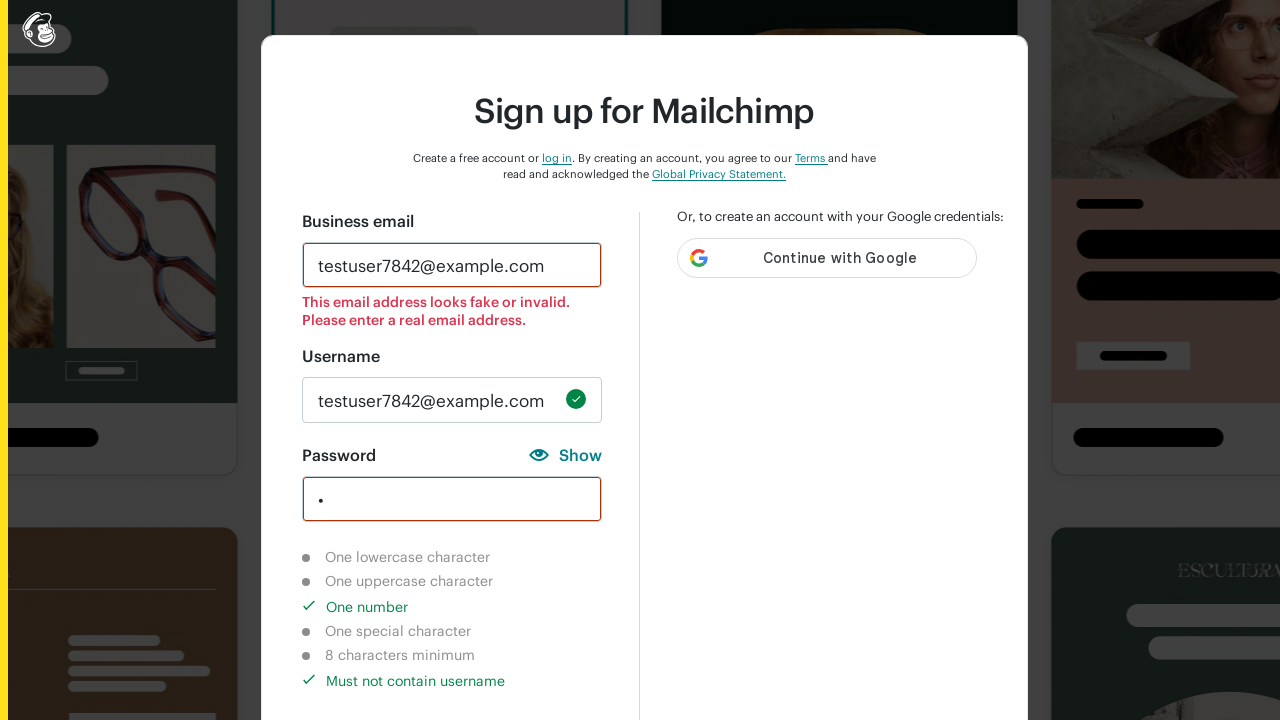

Verified special character requirement is not completed
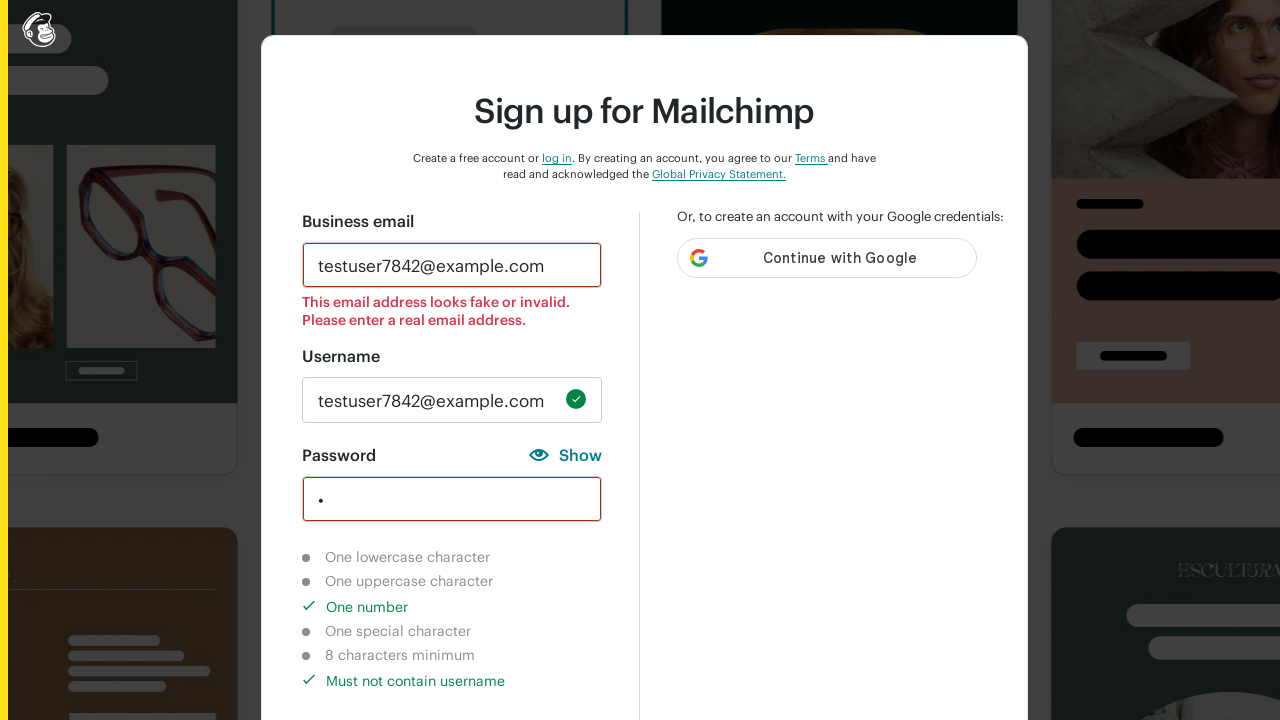

Updated password to '1ab' to add lowercase letters on #new_password
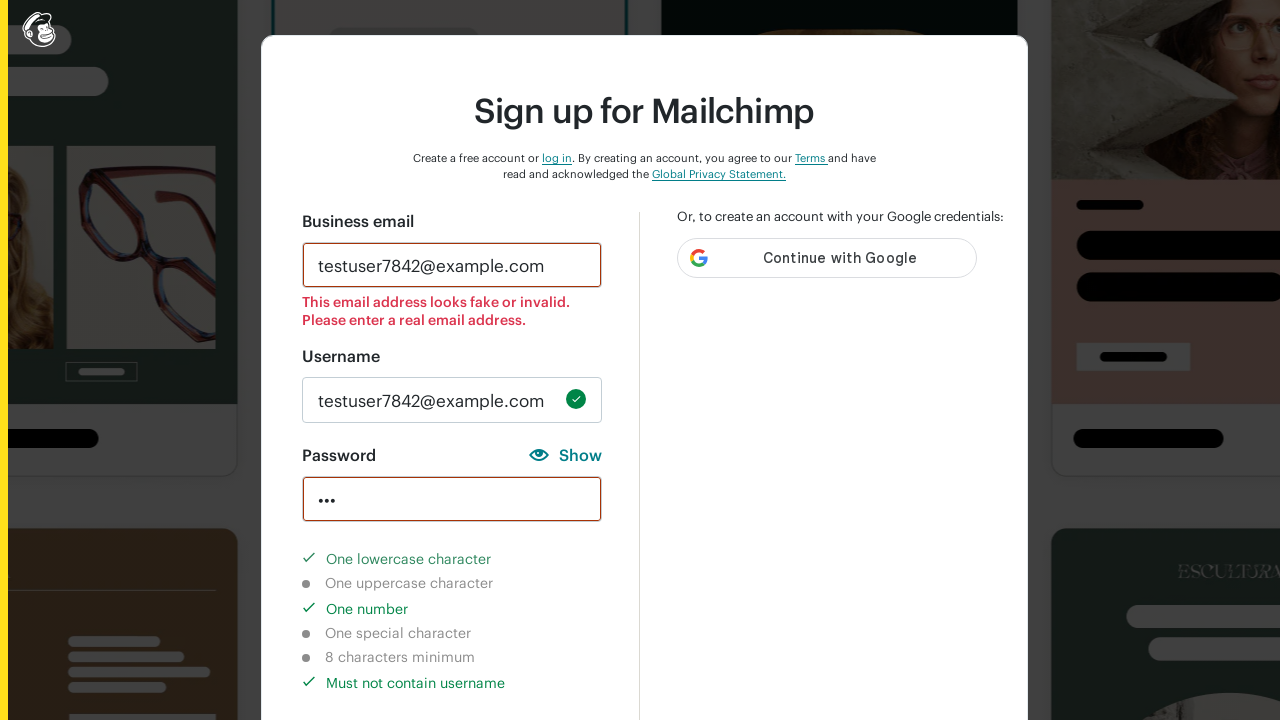

Verified number requirement is completed
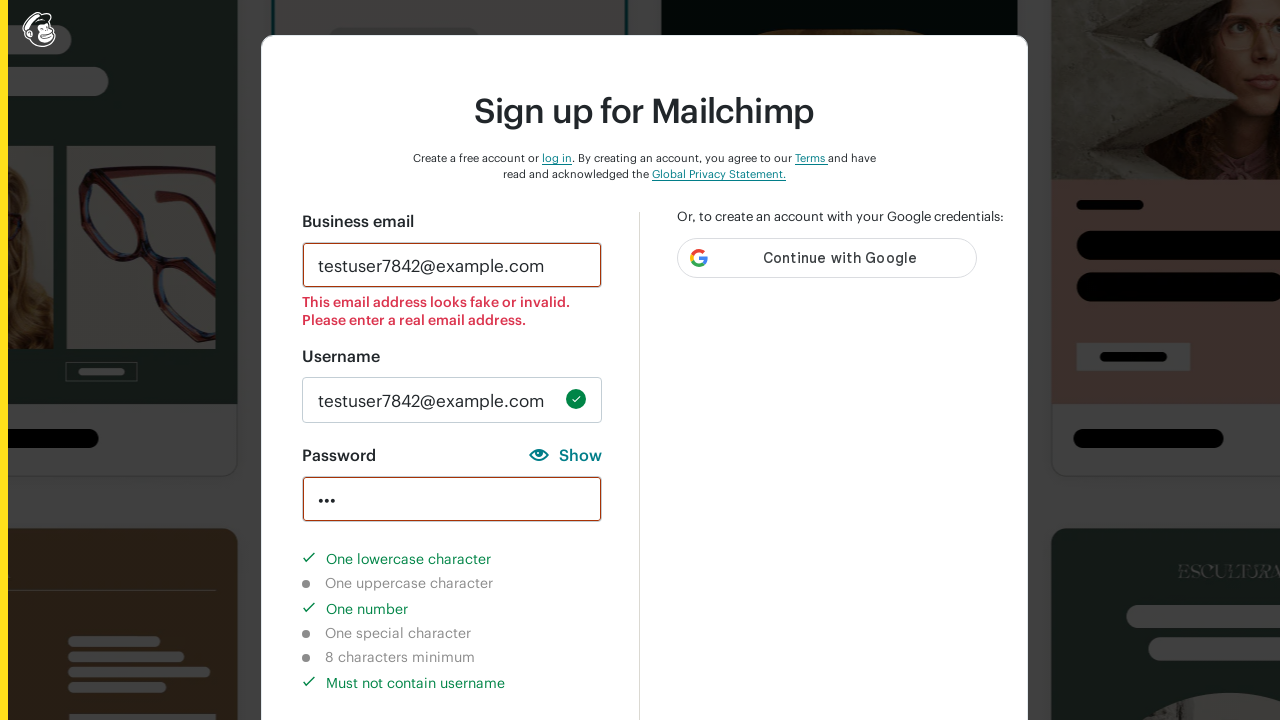

Verified lowercase requirement is completed
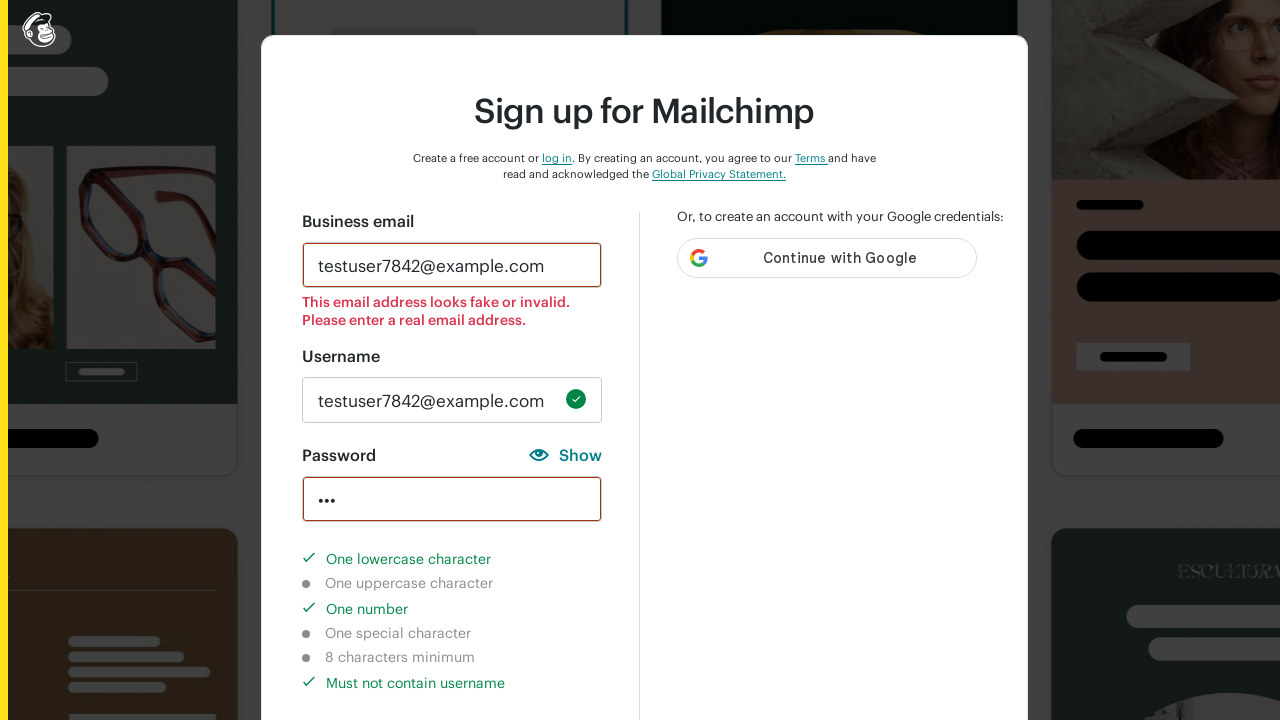

Verified uppercase requirement is still not completed
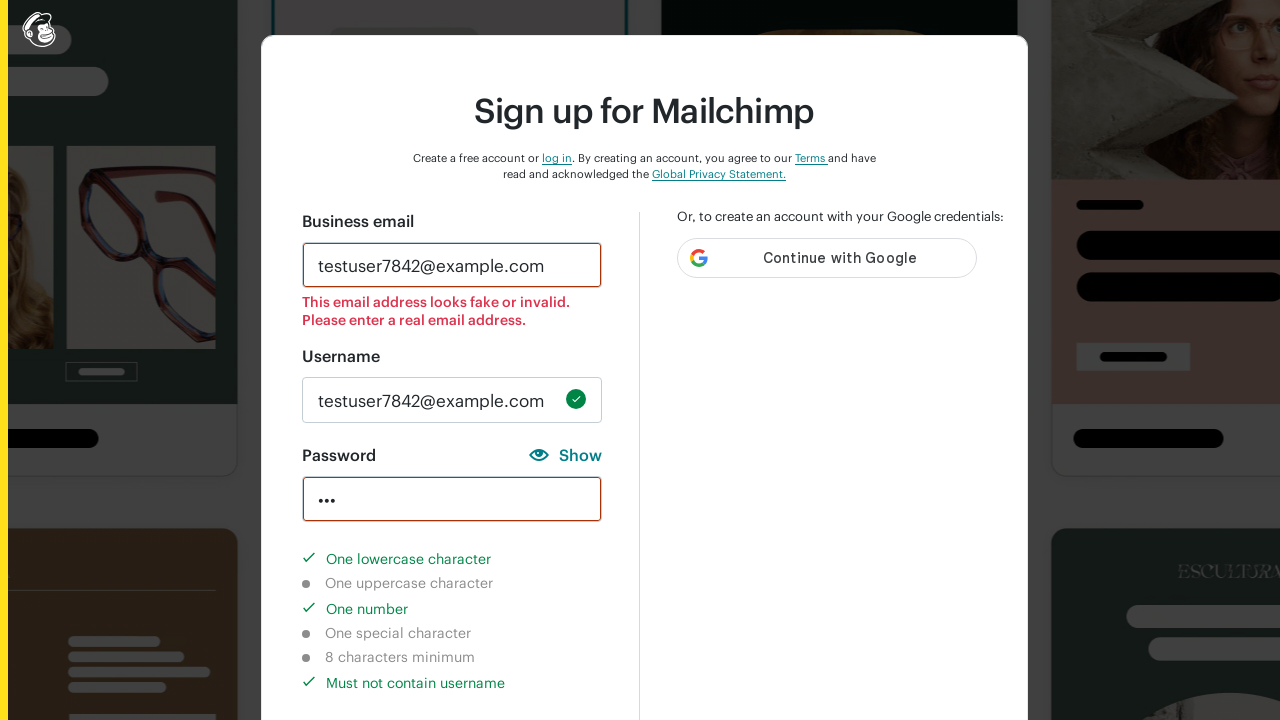

Updated password to '1abAA' to add uppercase letters on #new_password
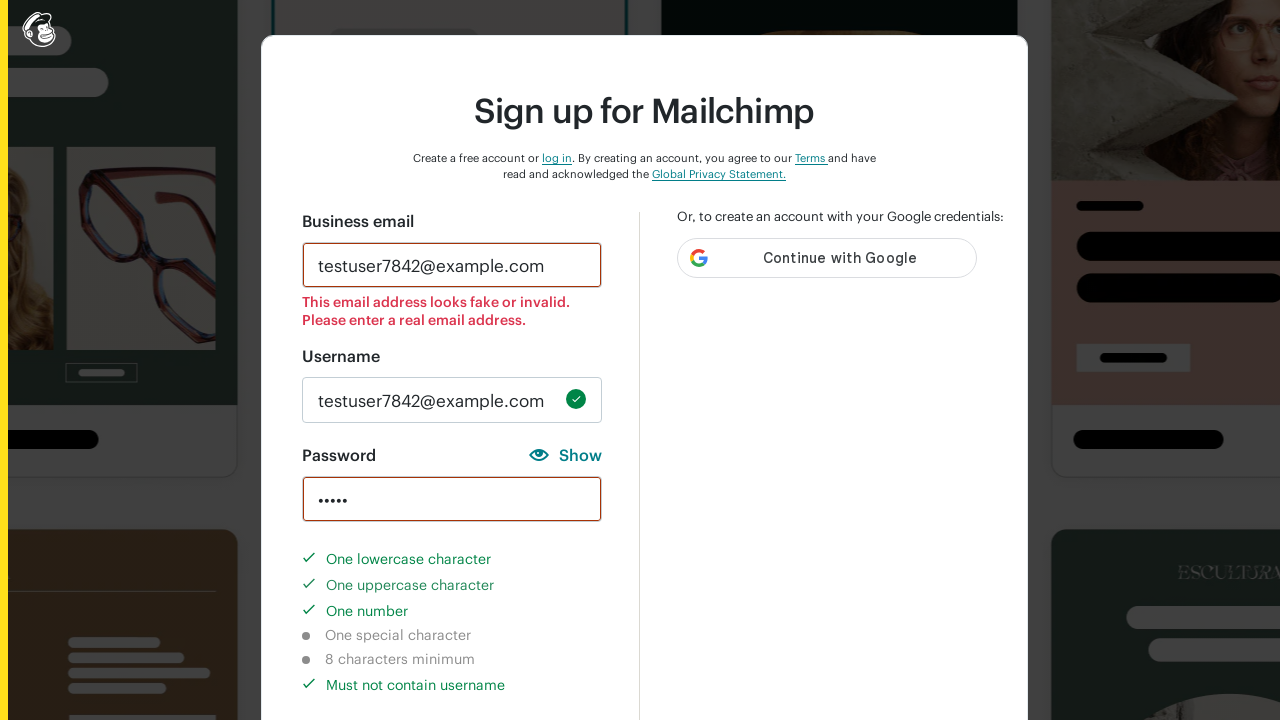

Verified number requirement is completed
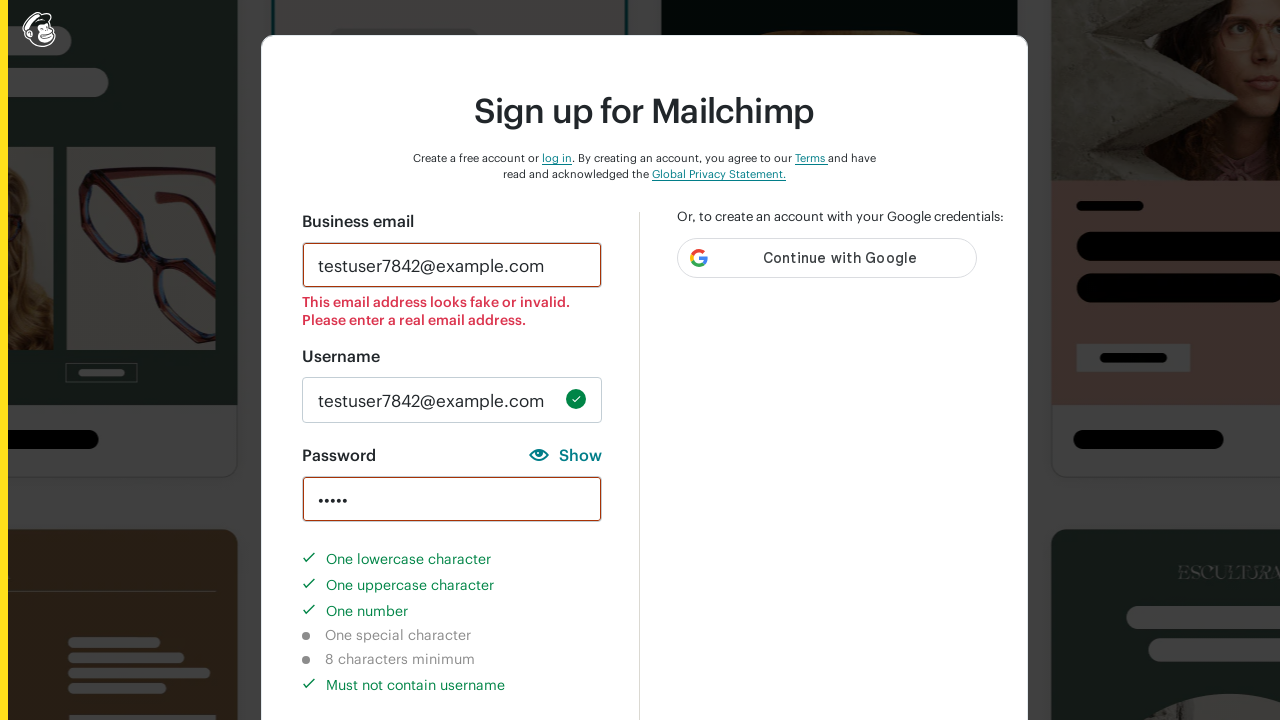

Verified lowercase requirement is completed
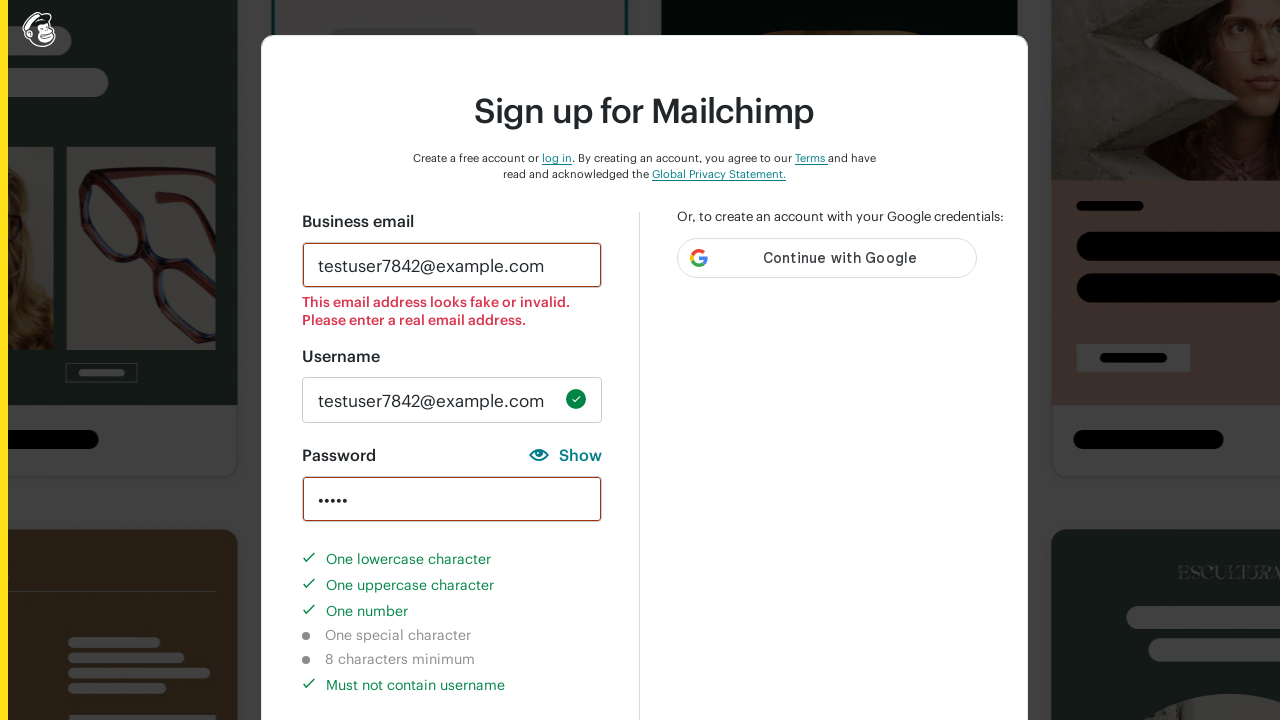

Verified uppercase requirement is completed
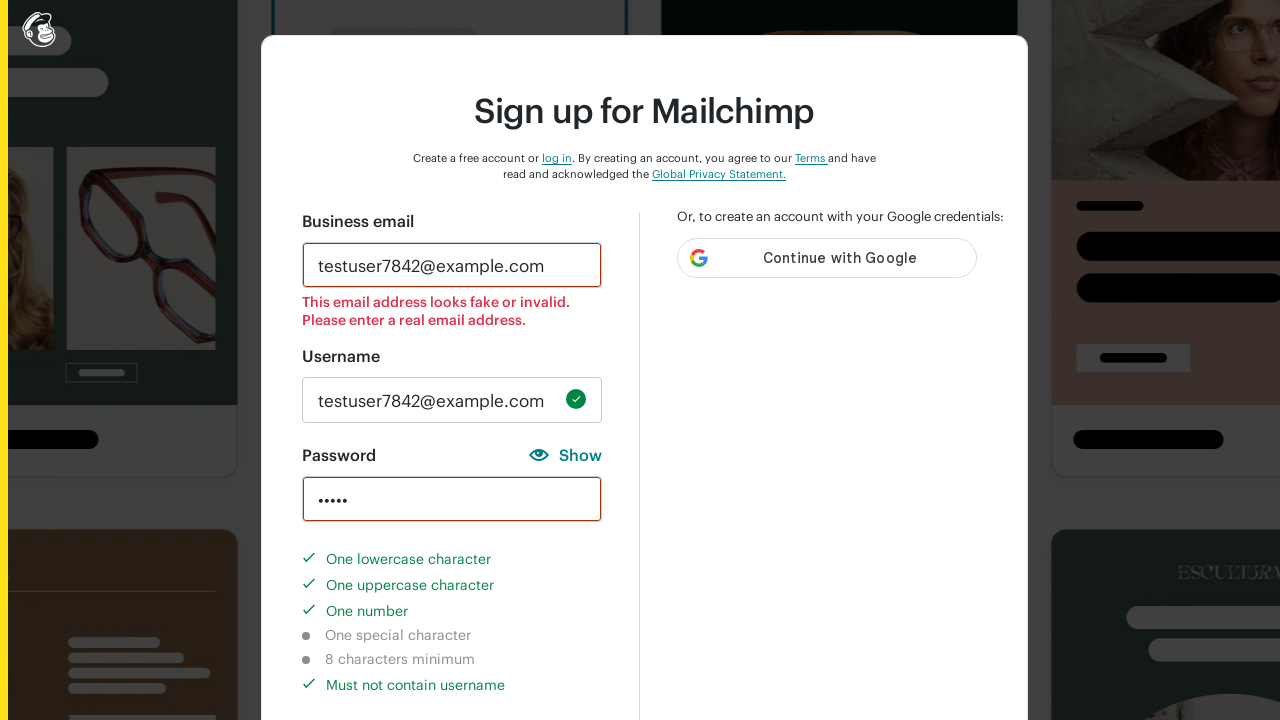

Verified special character requirement is still not completed
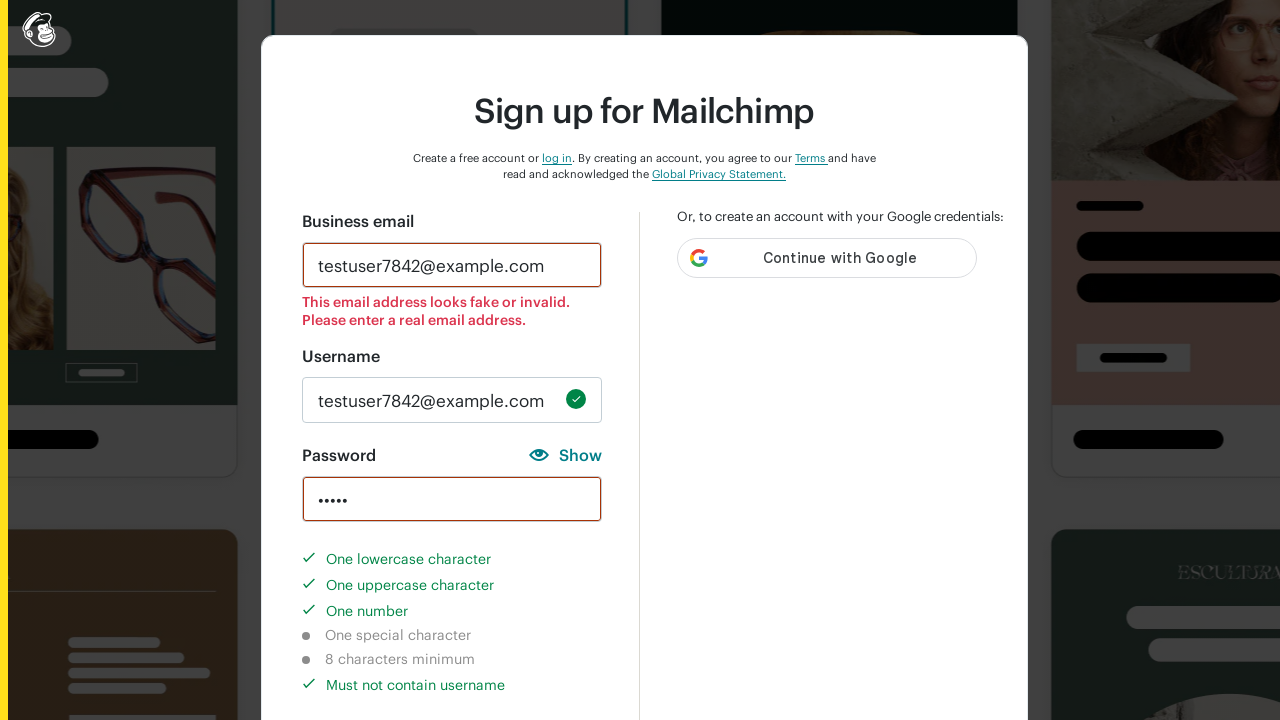

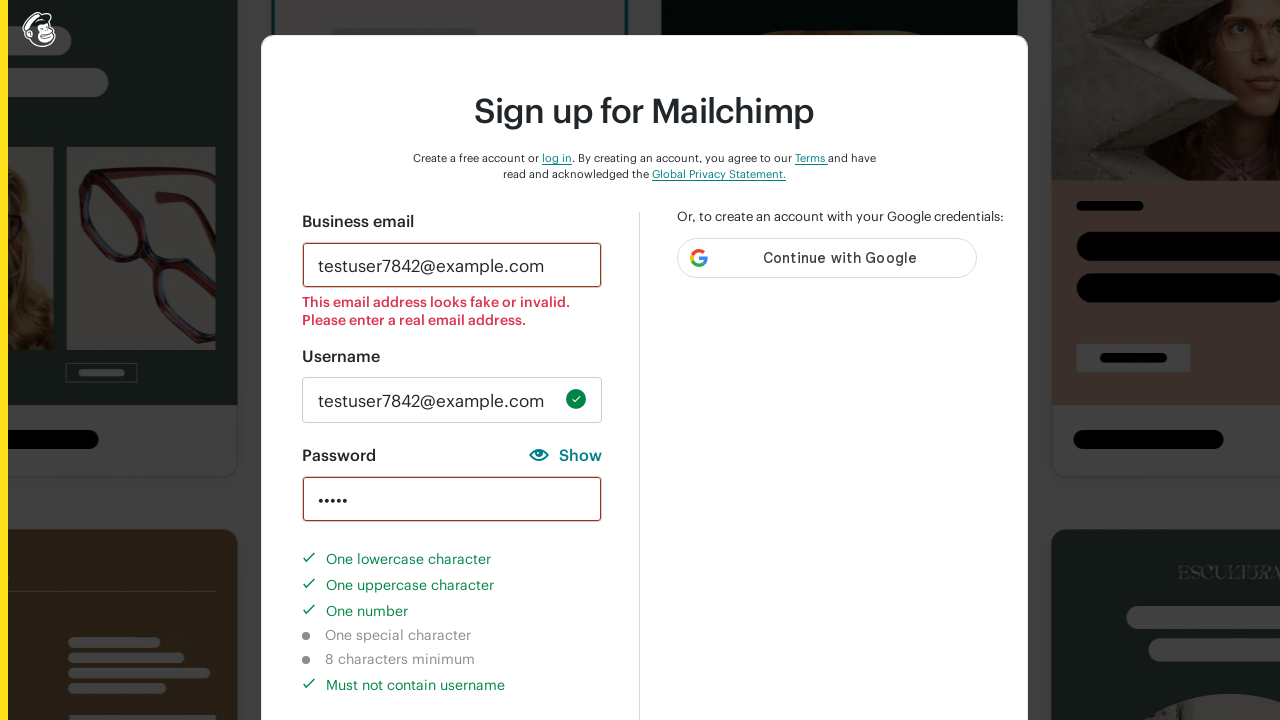